Navigates to CRM Pro homepage and waits for the page to fully load using JavaScript document ready state

Starting URL: https://classic.crmpro.com/index.html

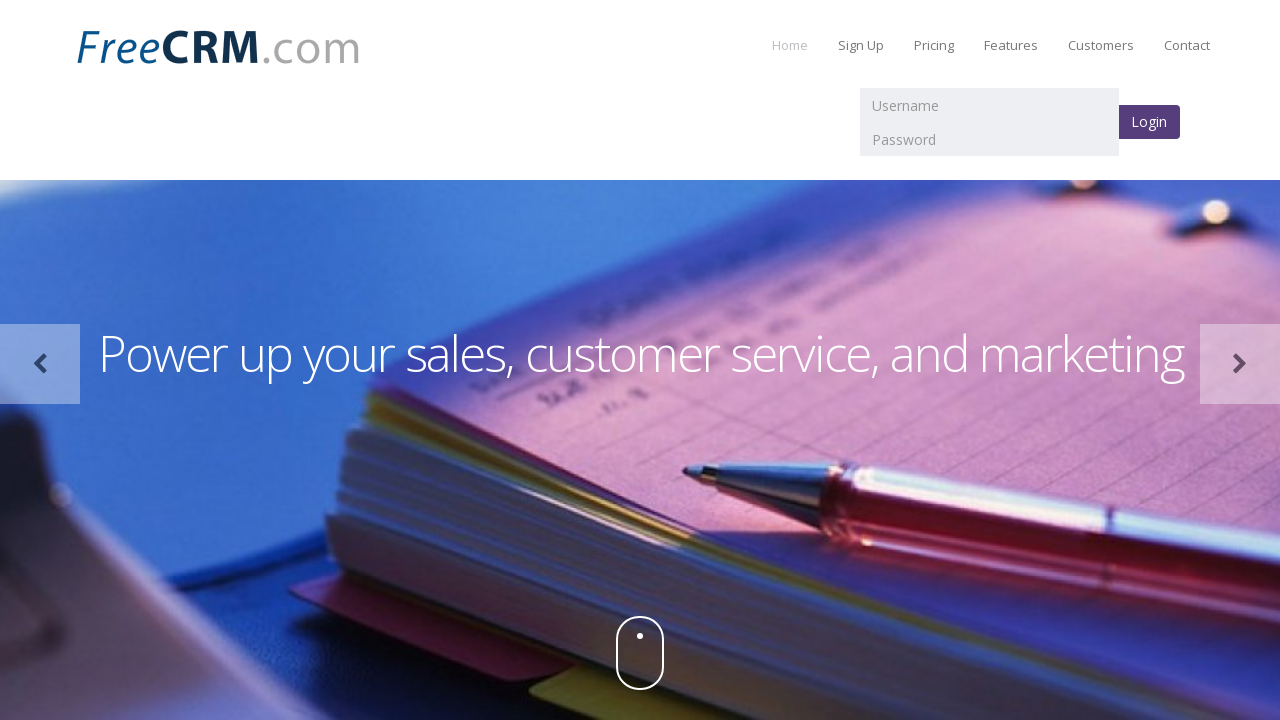

Navigated to CRM Pro homepage
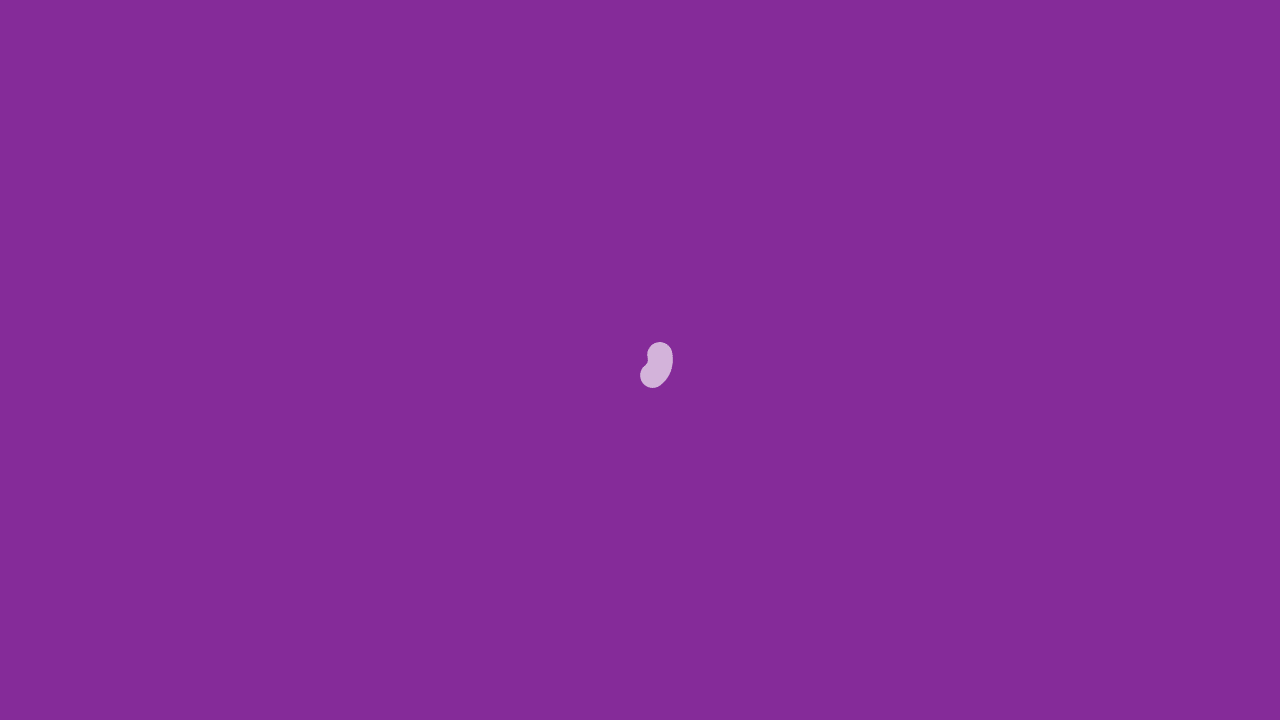

Page DOM content loaded
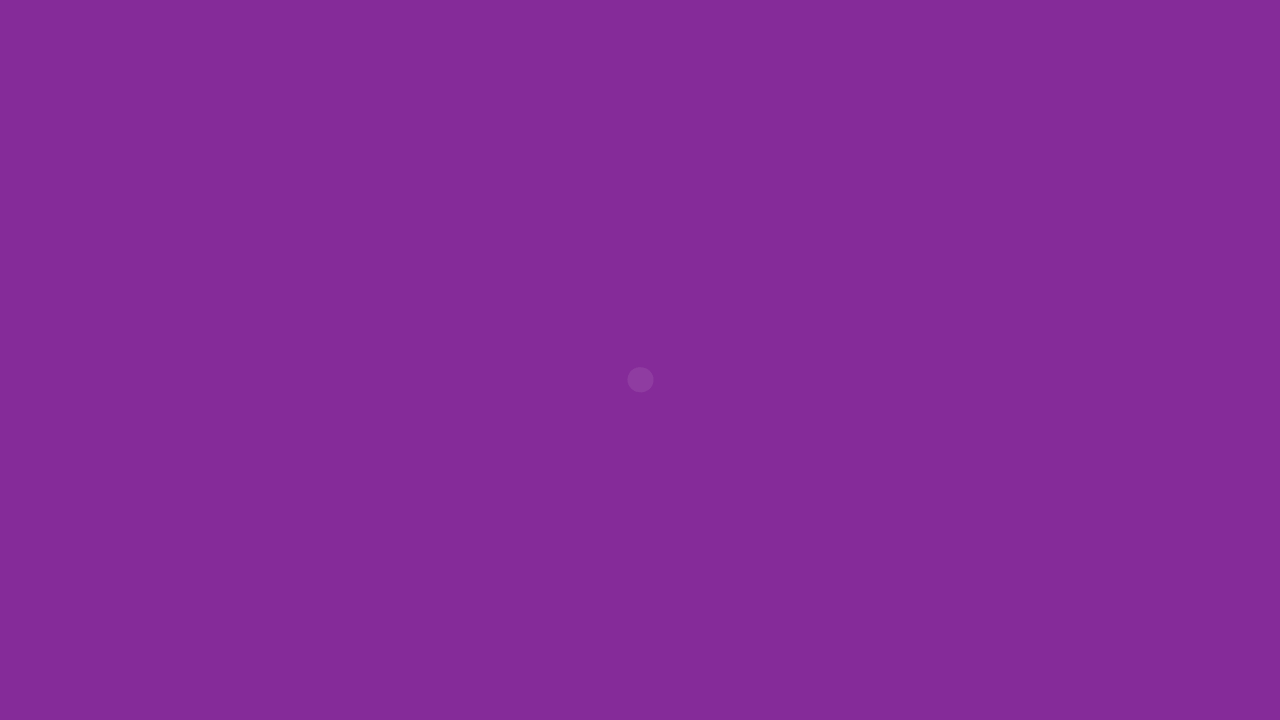

Network activity idle - all resources loaded
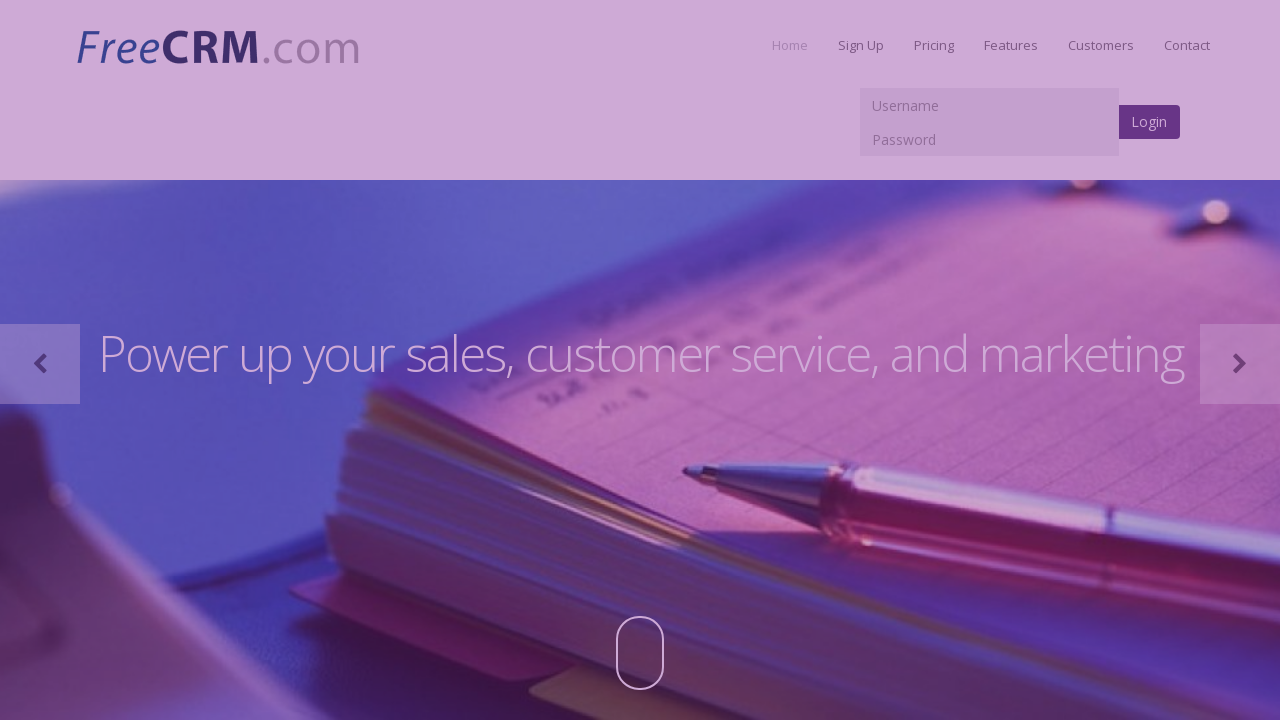

Evaluated document ready state: complete
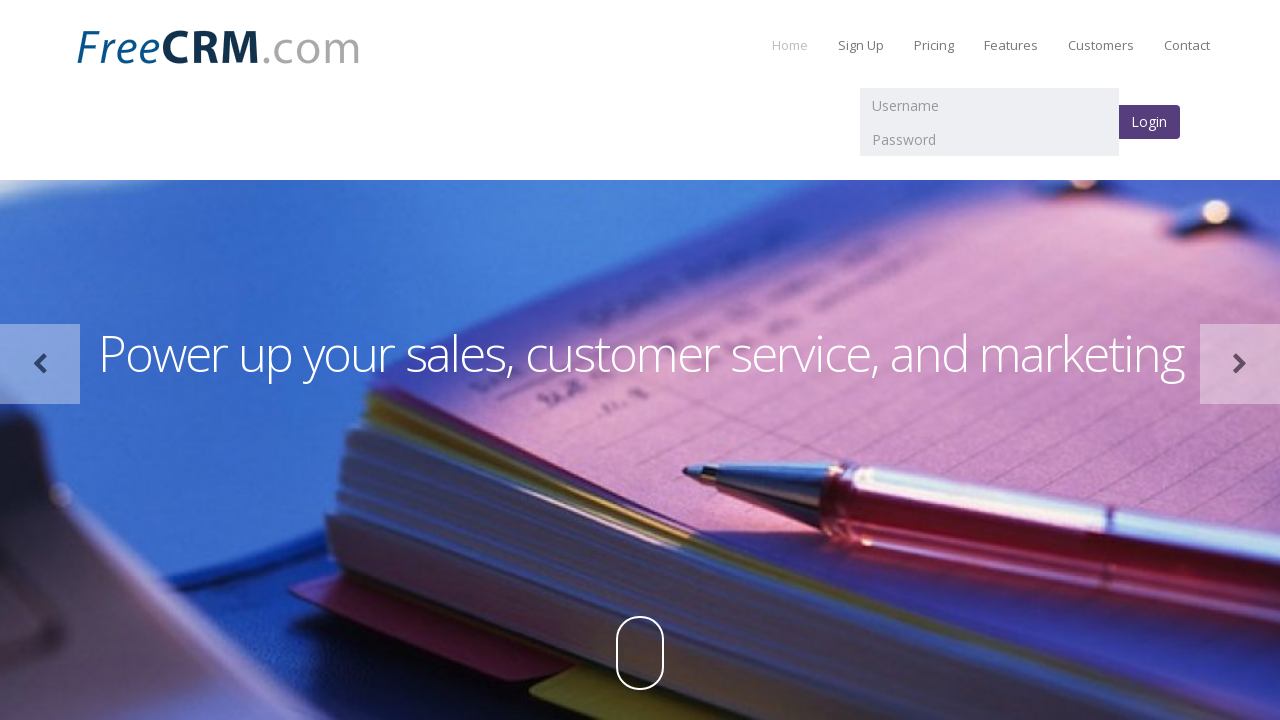

Verified page document ready state is complete
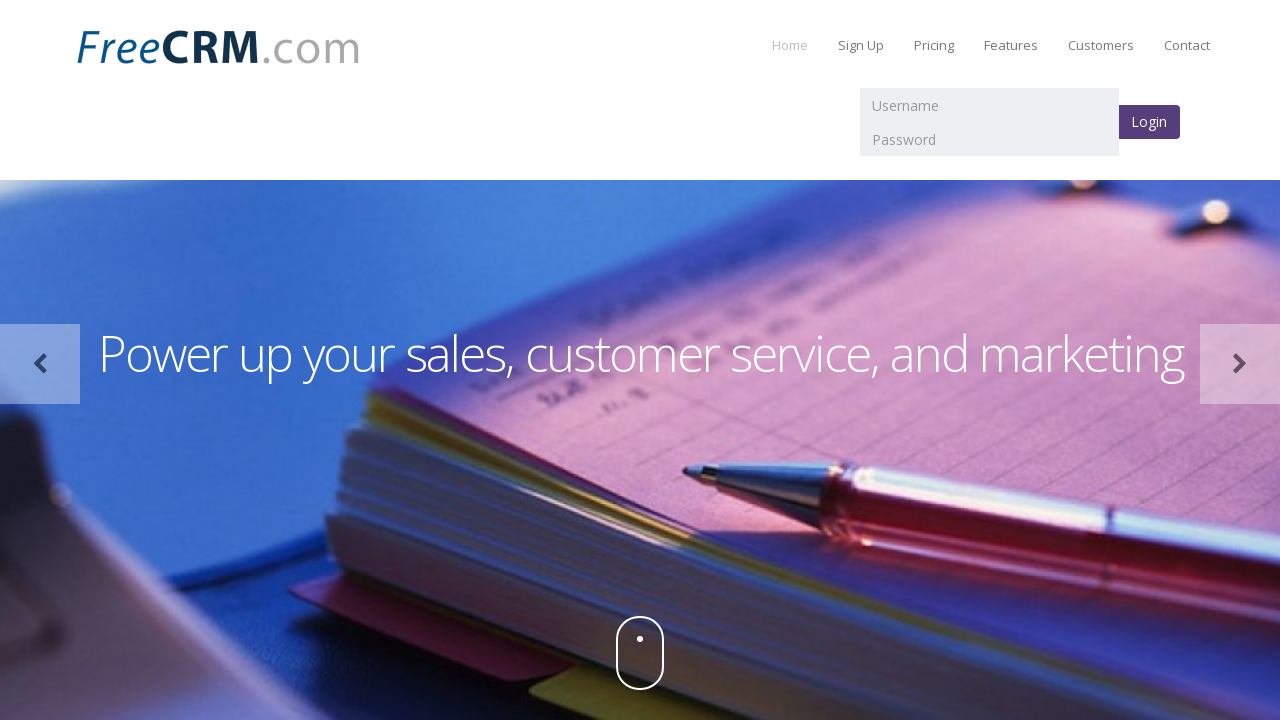

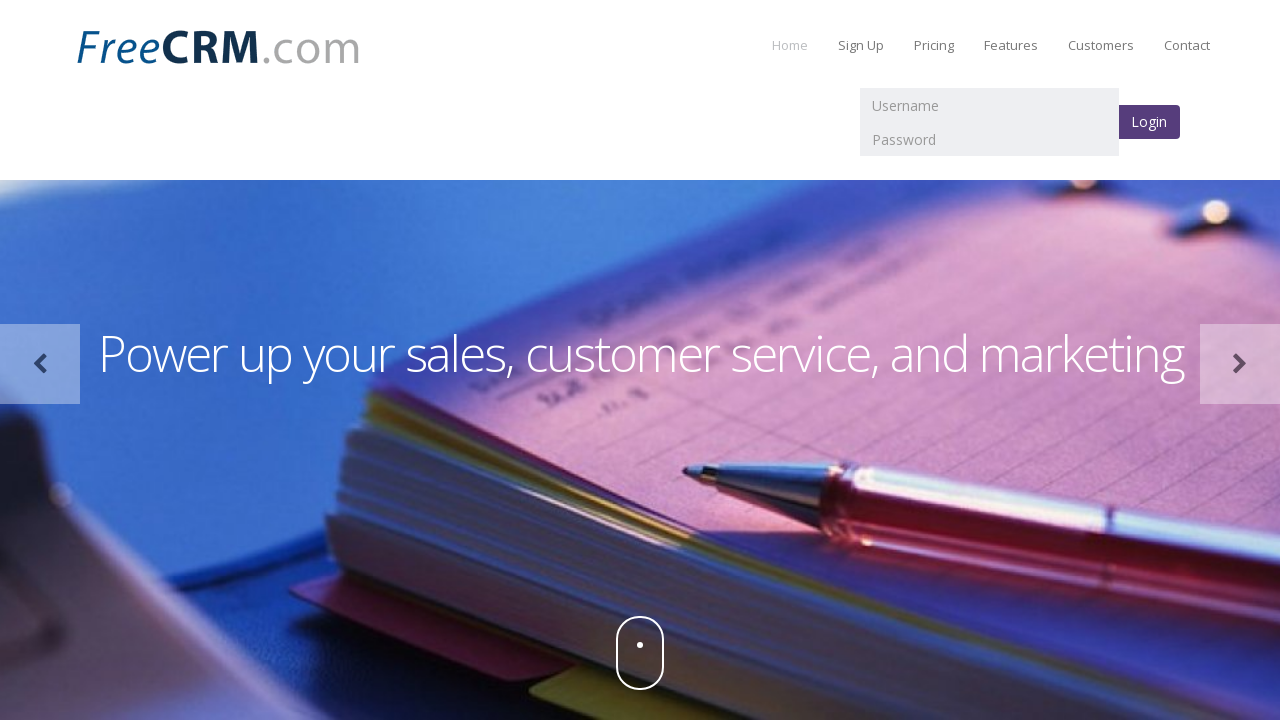